Finds the row with minimum price in a product table, selects its checkbox, and verifies the selection

Starting URL: https://vins-udemy.s3.amazonaws.com/java/html/java8-stream-table-price.html

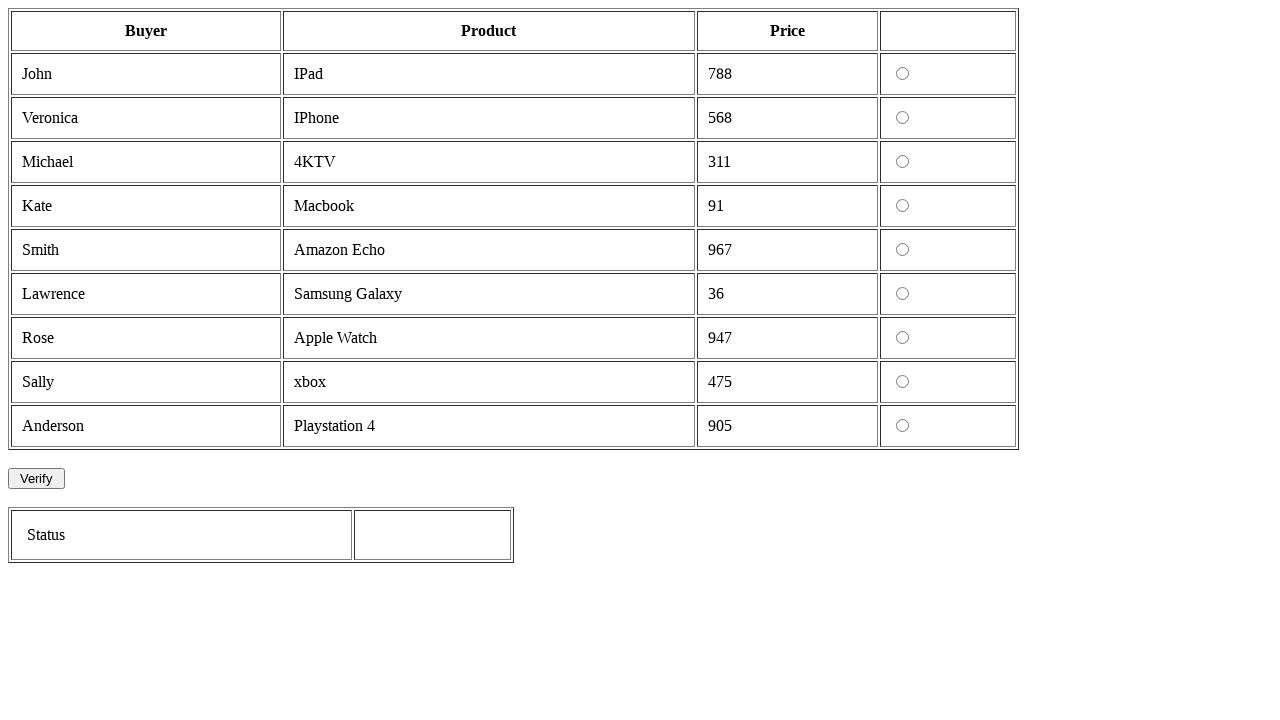

Retrieved all table rows from product table
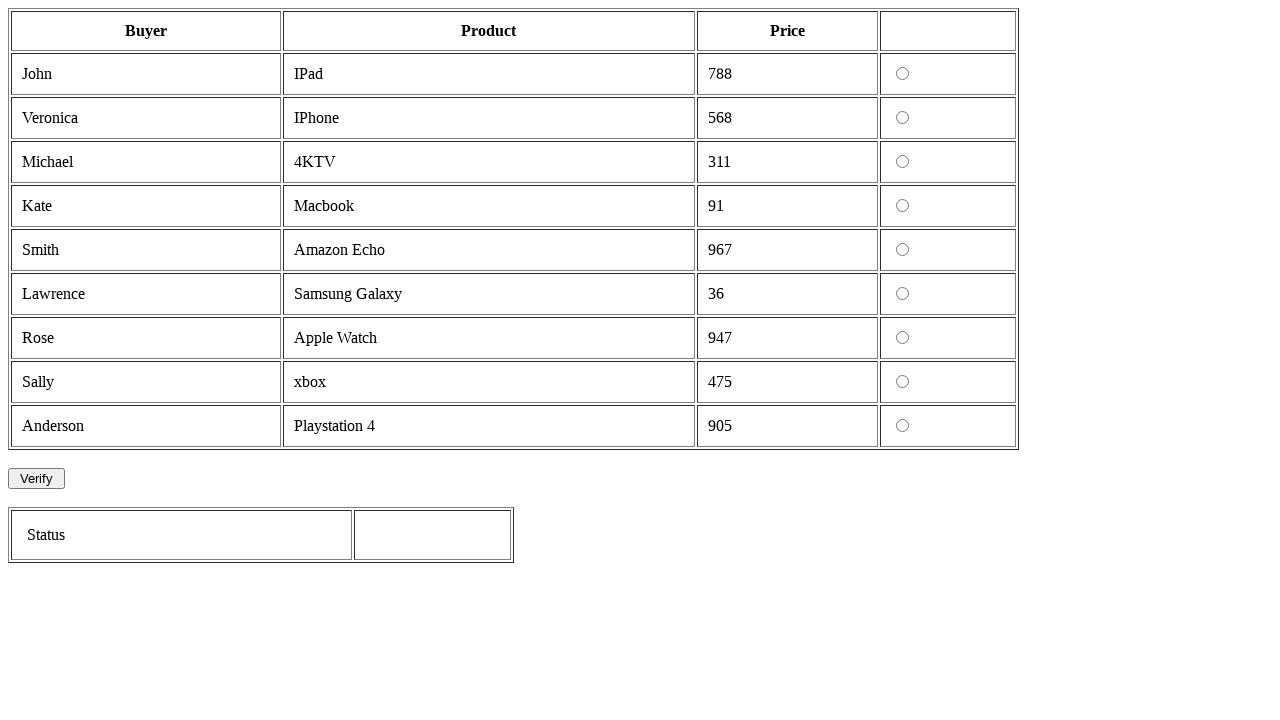

Found minimum price 36 at row index 6
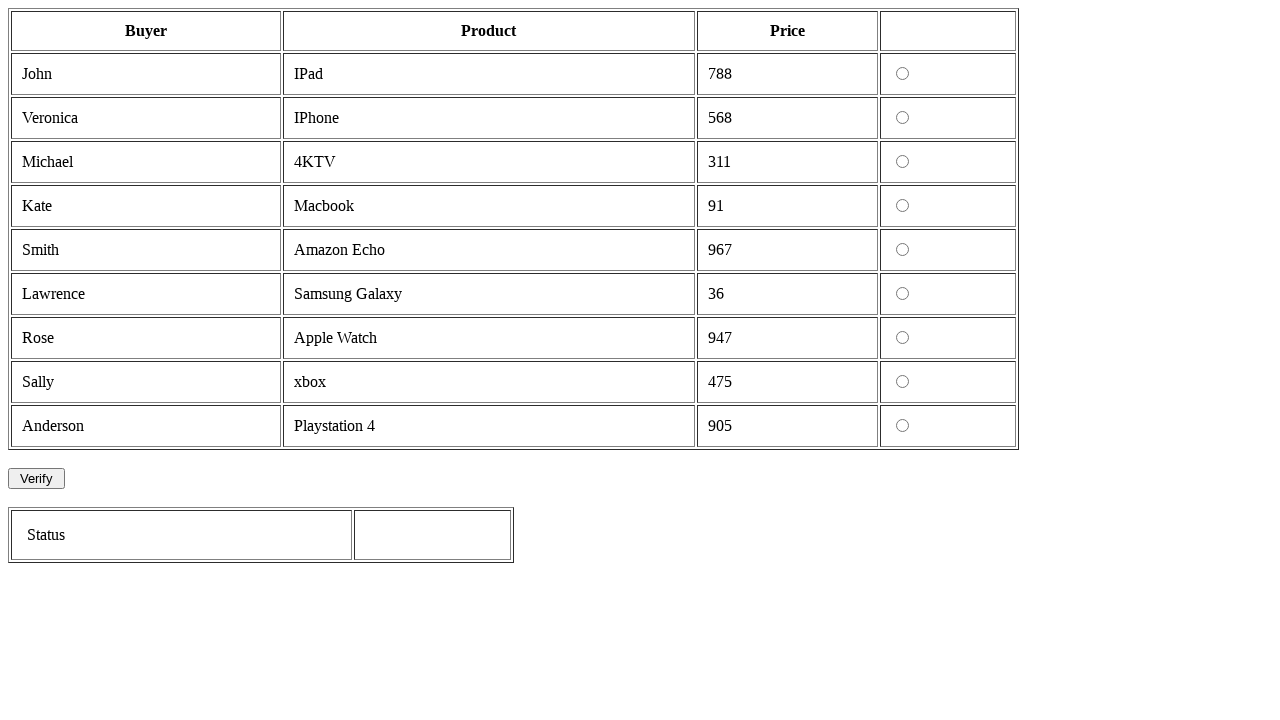

Clicked checkbox for product with minimum price (row 6) at (902, 294) on xpath=//table[@id='prods']//tr >> nth=6 >> td >> nth=3 >> input
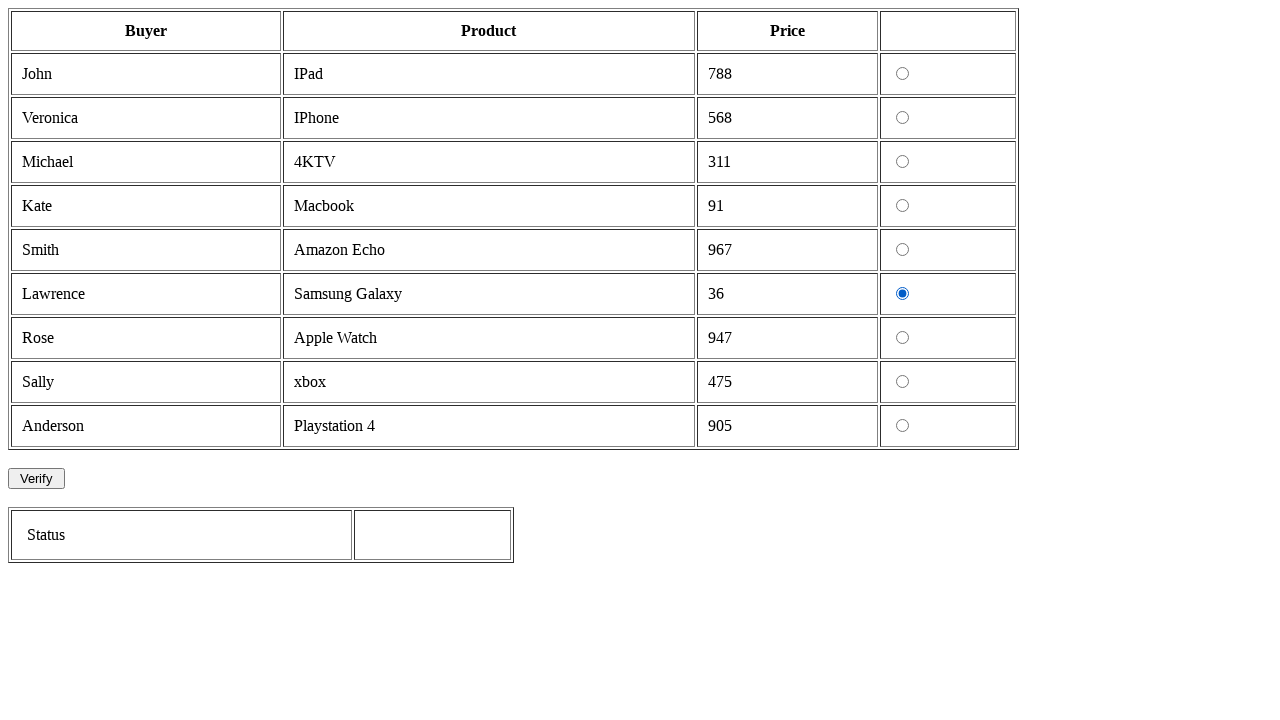

Clicked Verify button to validate checkbox selection at (36, 478) on xpath=//input[@value=' Verify ']
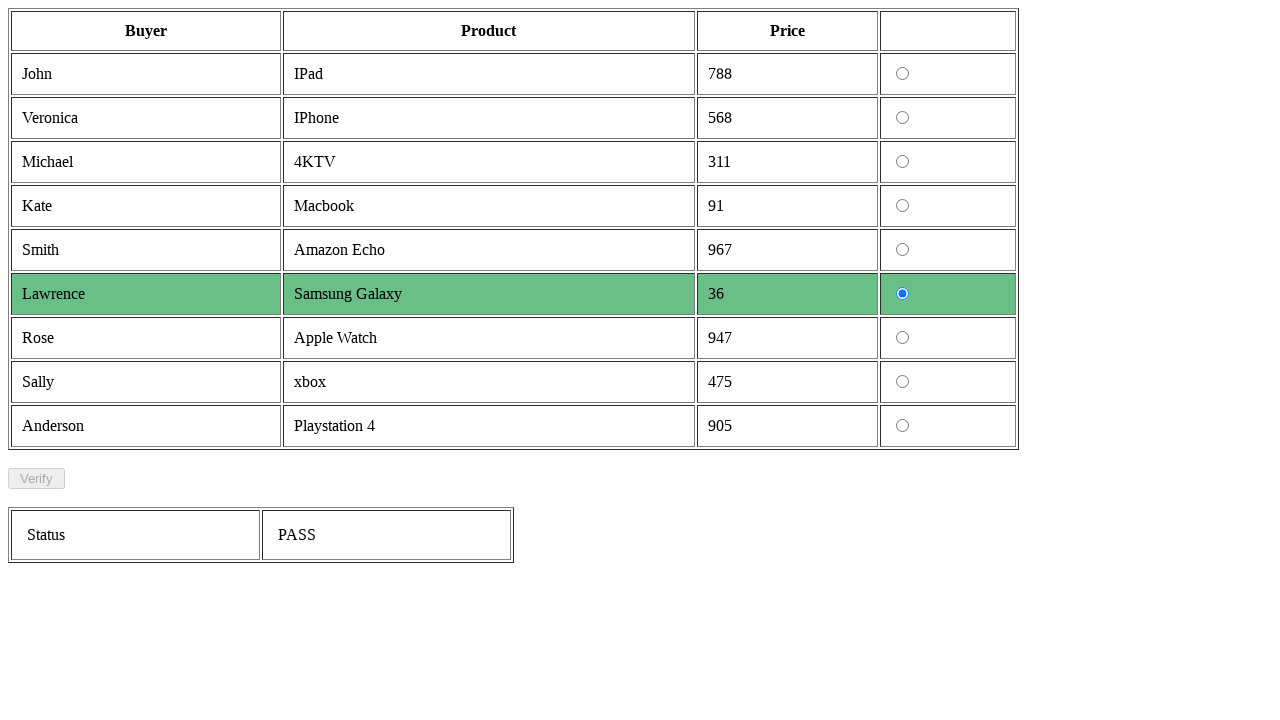

Verification status appeared, confirming selection was valid
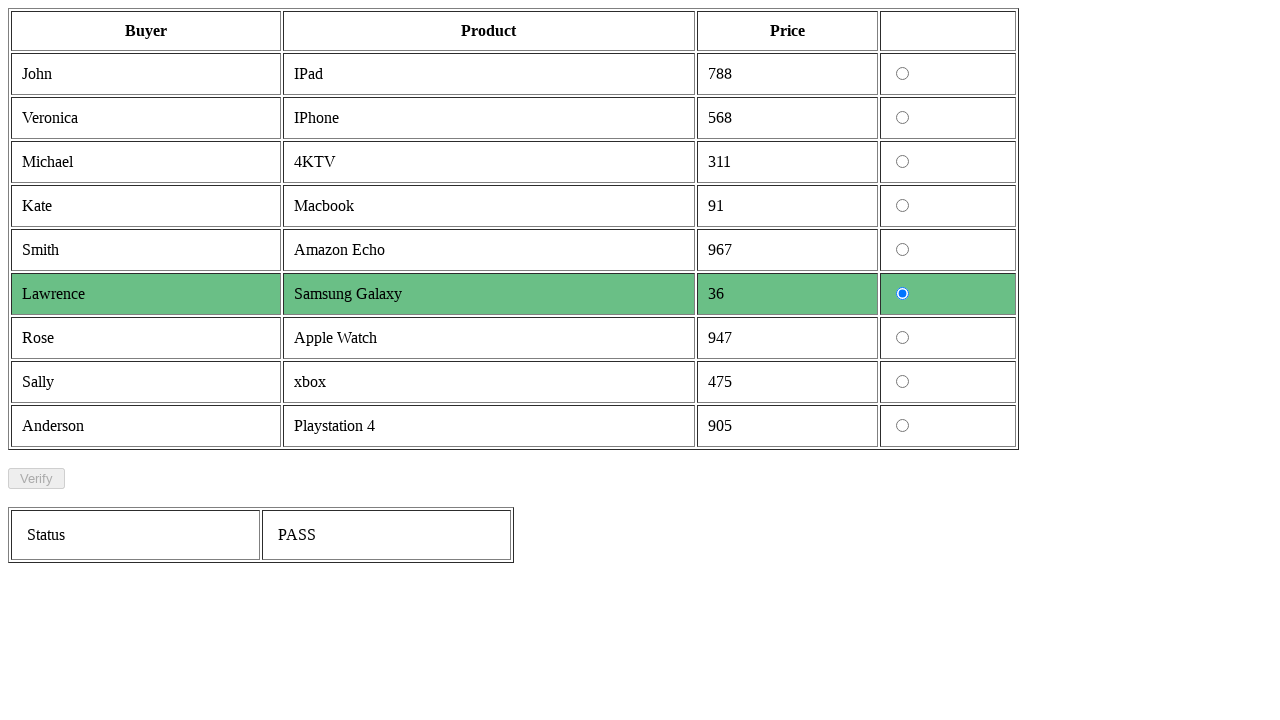

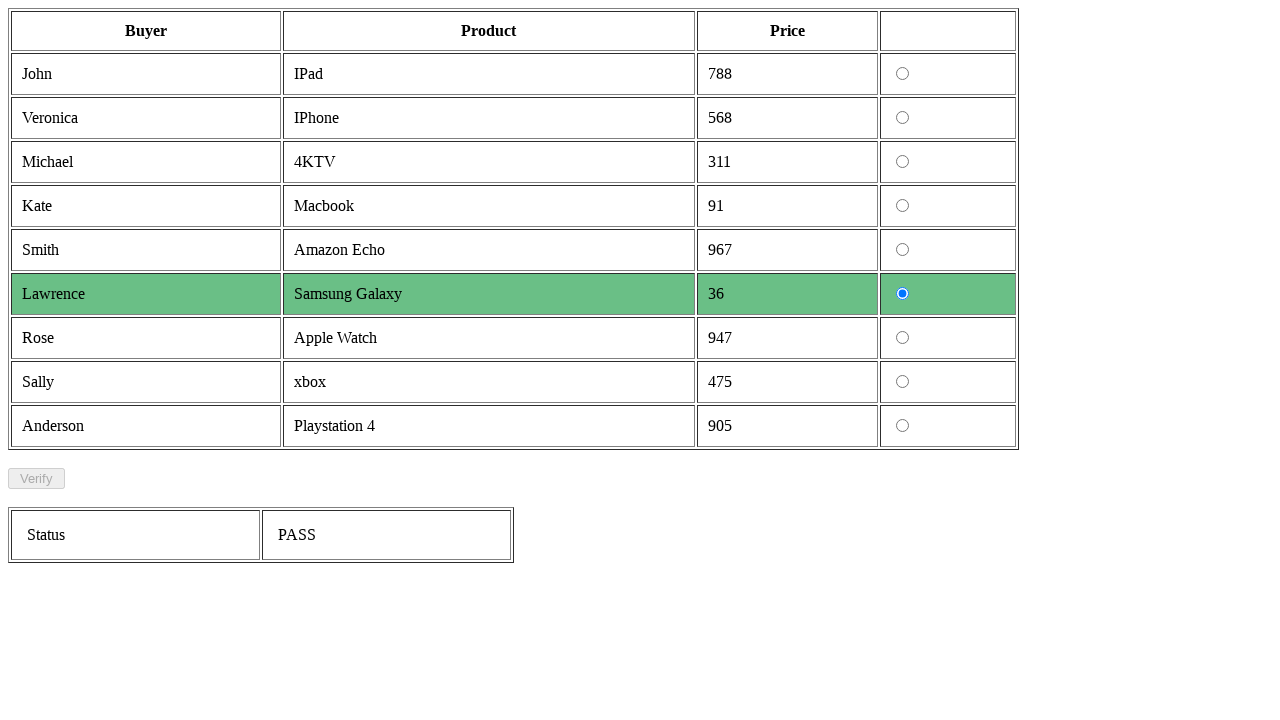